Retrieves a value from an element attribute, calculates a mathematical result, and submits a form with the calculated answer along with checkbox and radio button selections

Starting URL: http://suninjuly.github.io/get_attribute.html

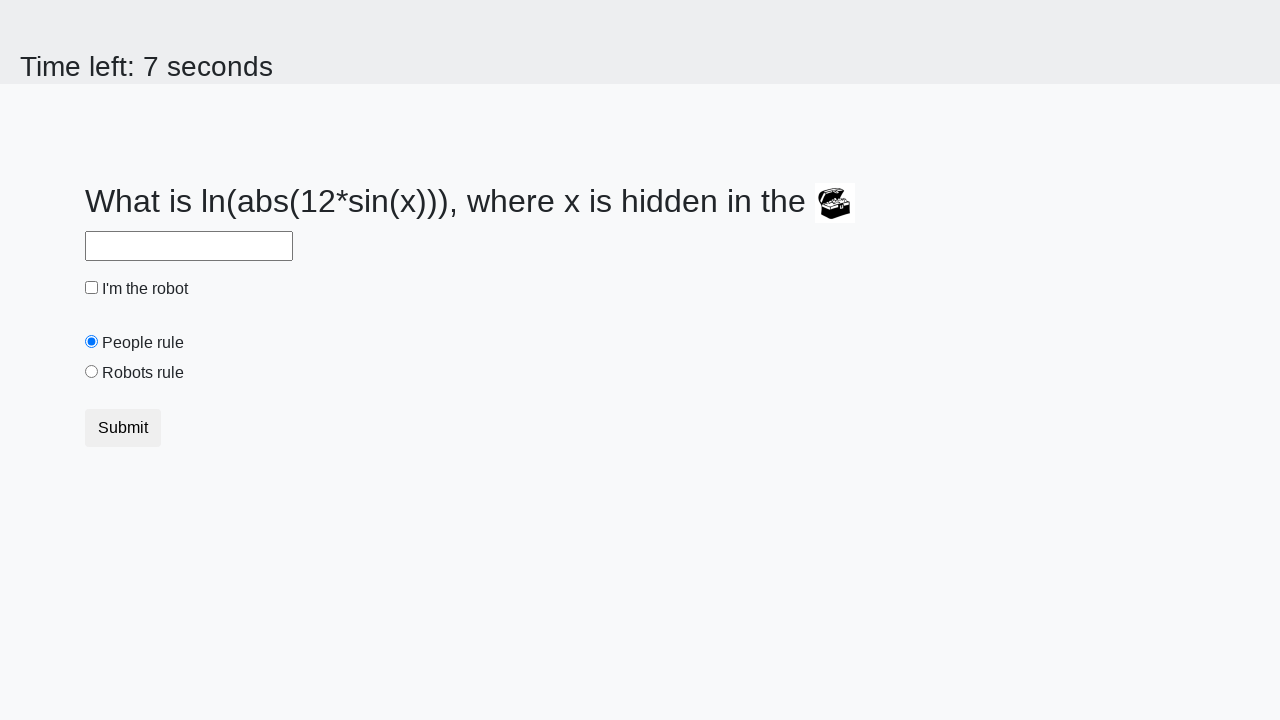

Located treasure element
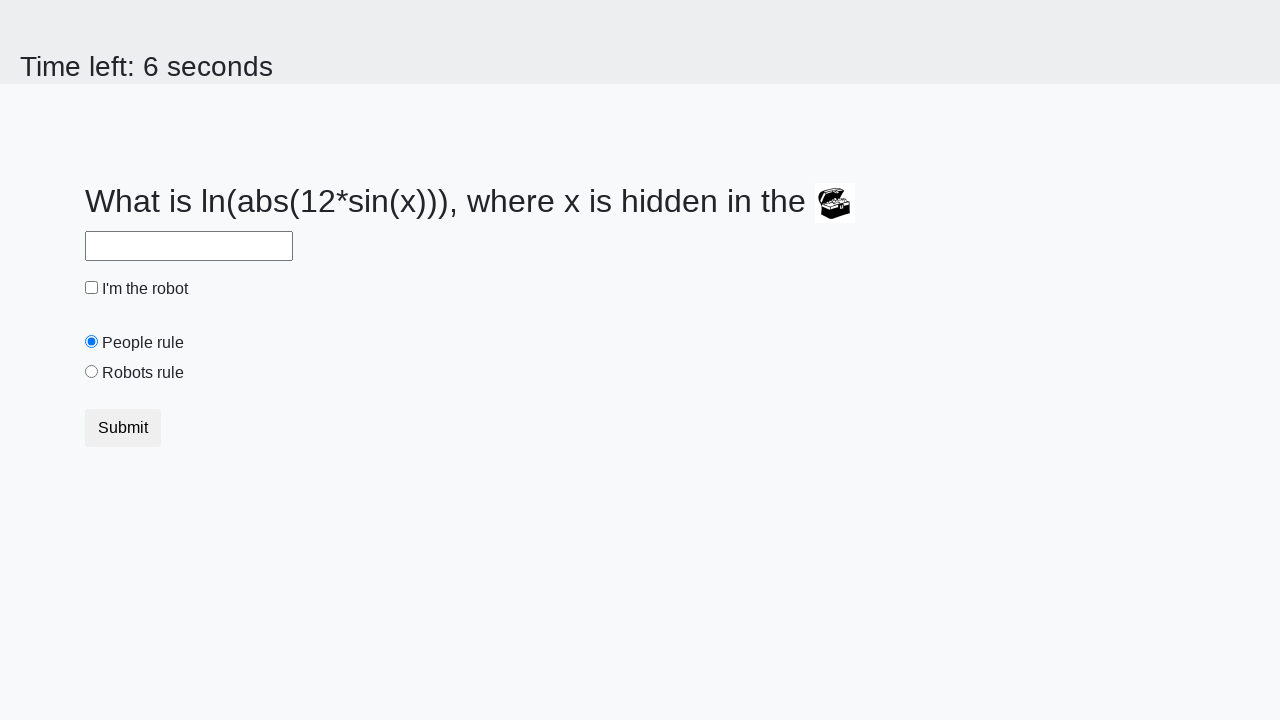

Retrieved valuex attribute from treasure element
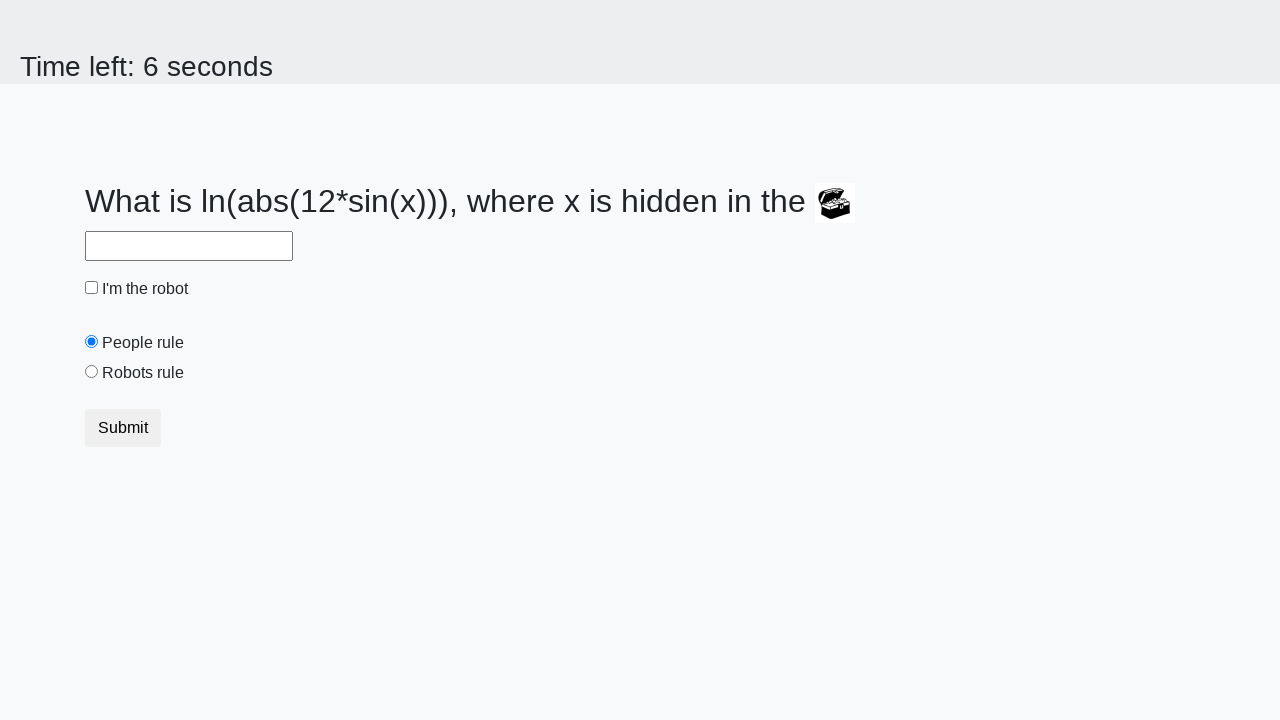

Calculated mathematical result from attribute value
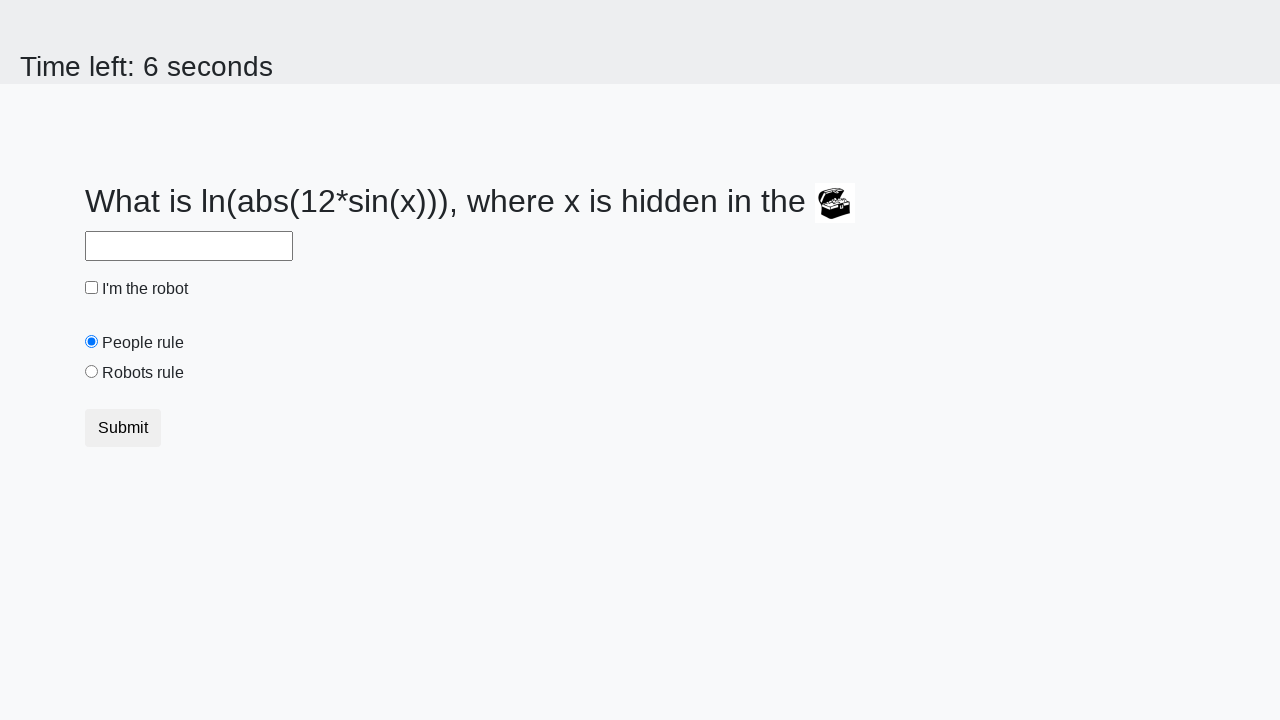

Filled answer field with calculated value on //*[@id="answer"]
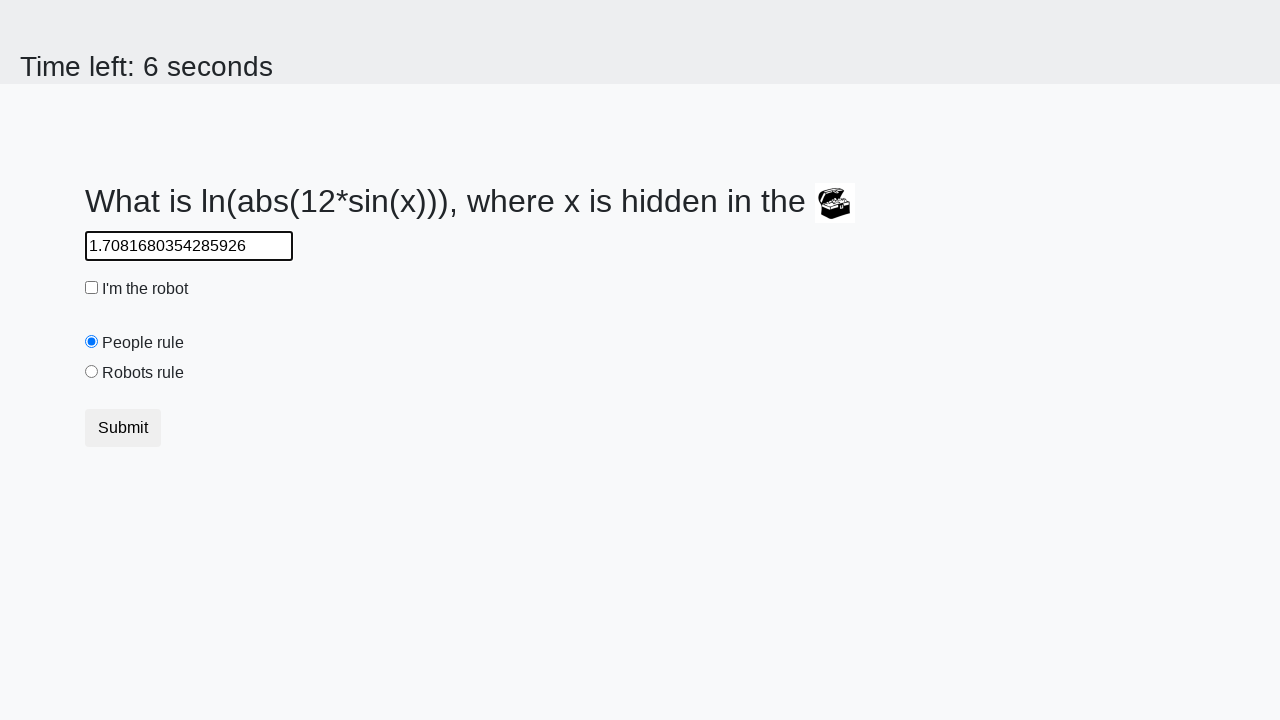

Clicked robot checkbox at (92, 288) on xpath=//*[@id="robotCheckbox"]
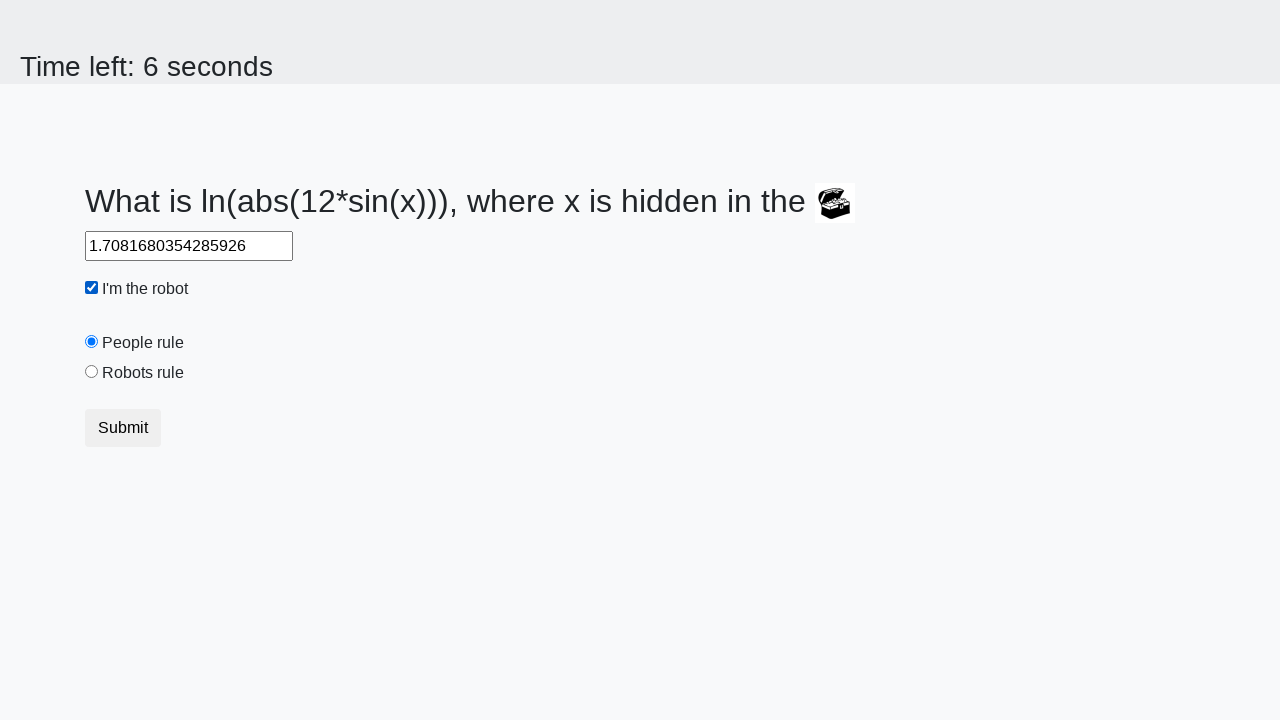

Clicked robots rule radio button at (92, 372) on xpath=//*[@id="robotsRule"]
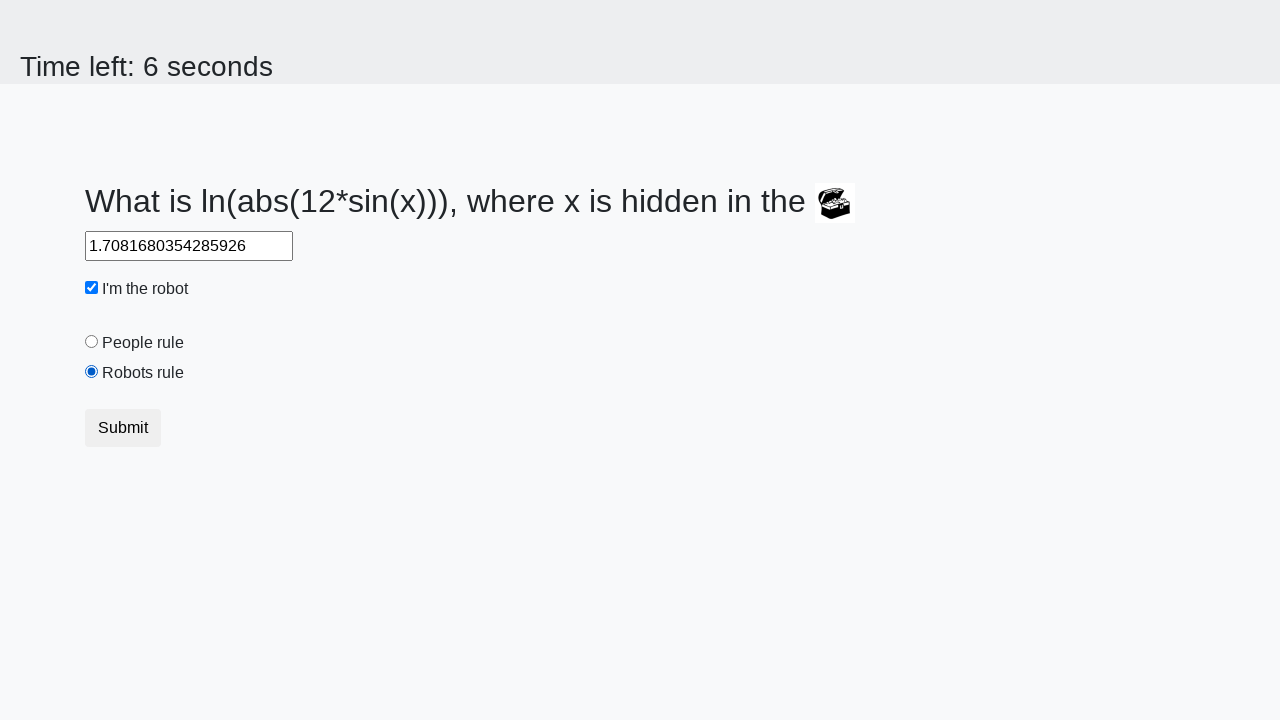

Clicked submit button to submit form at (123, 428) on xpath=/html/body/div[1]/form/div/div/button
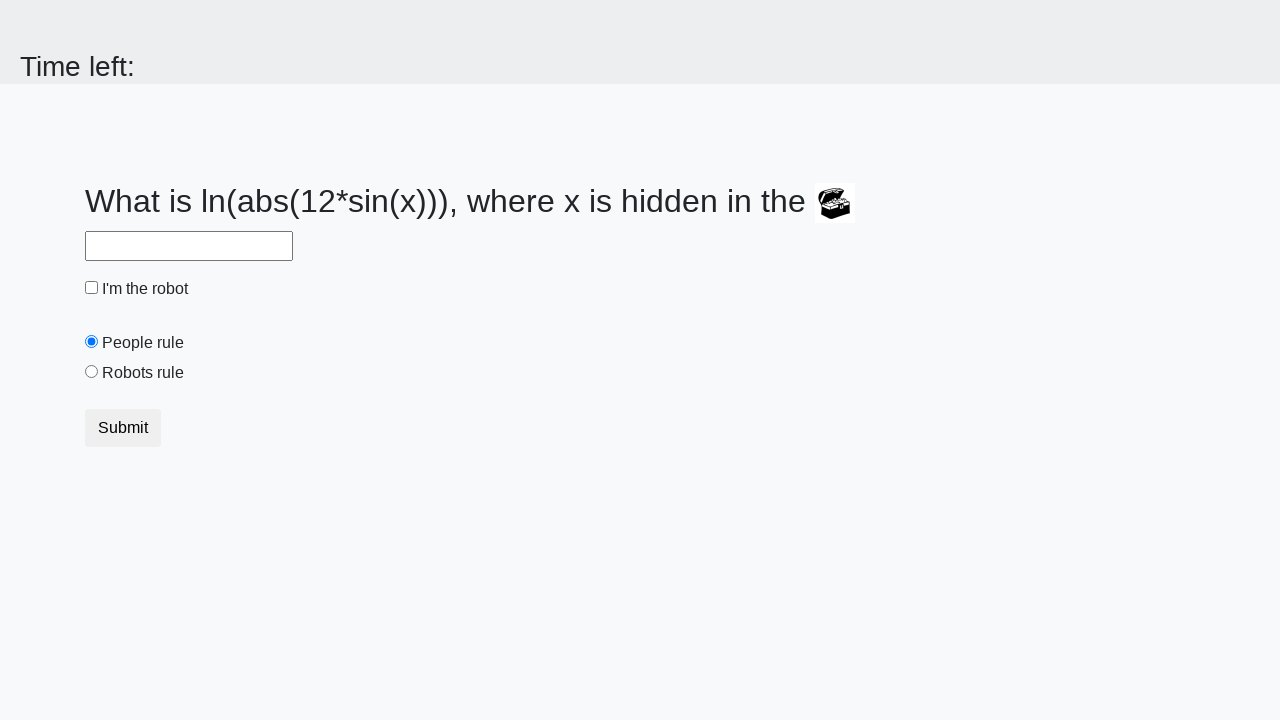

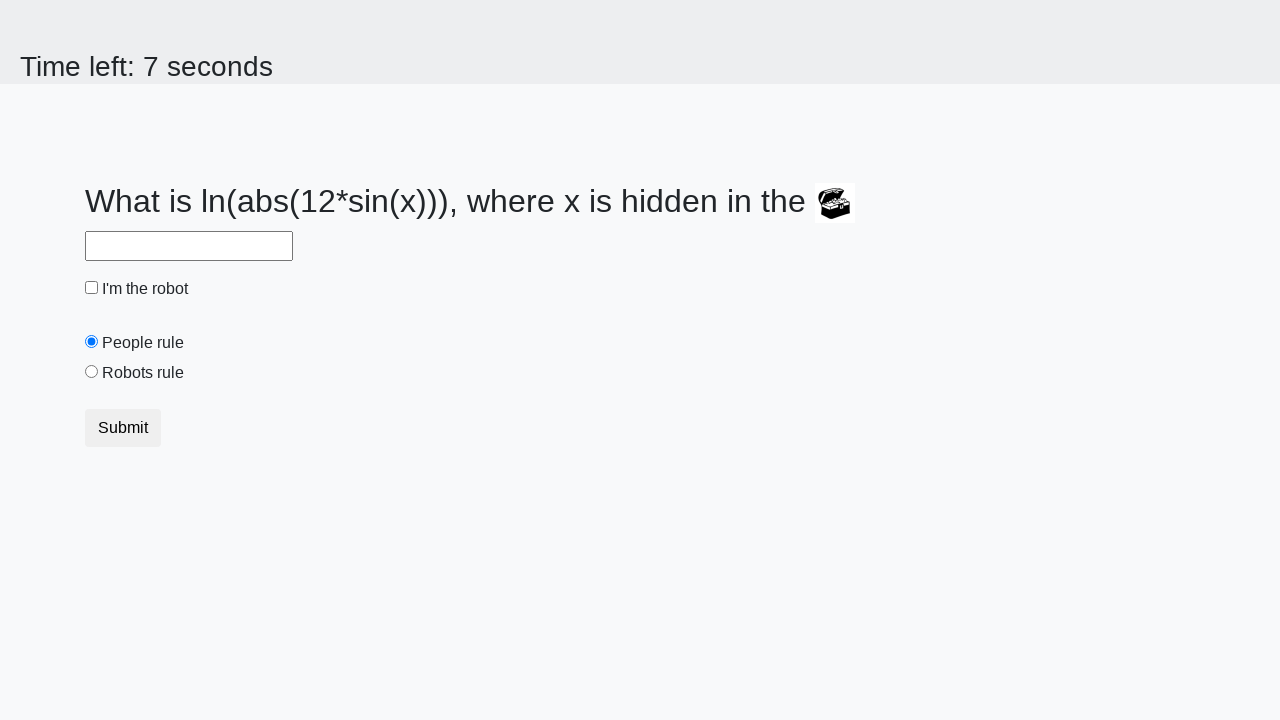